Tests the 5-second timer alert functionality by clicking the timer alert button, waiting for the alert to appear, and accepting it.

Starting URL: https://demoqa.com/alerts

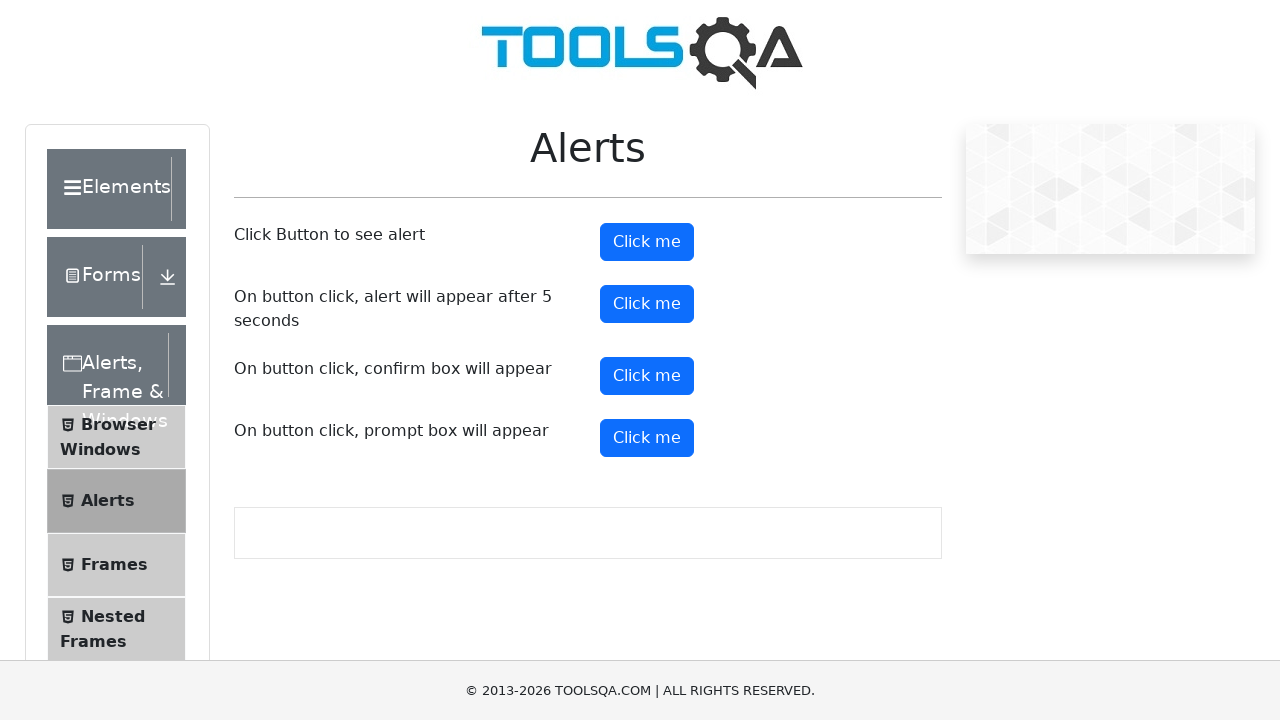

Clicked the 5-second timer alert button at (647, 304) on #timerAlertButton
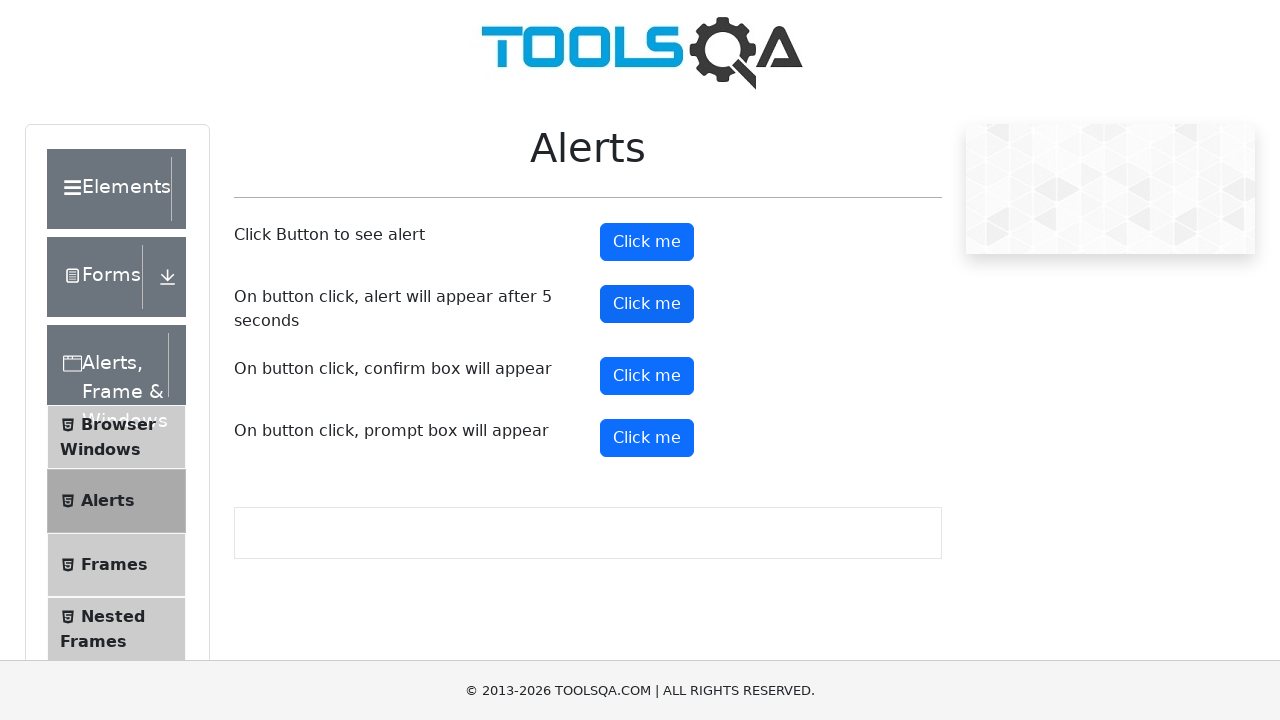

Set up dialog handler to accept alerts
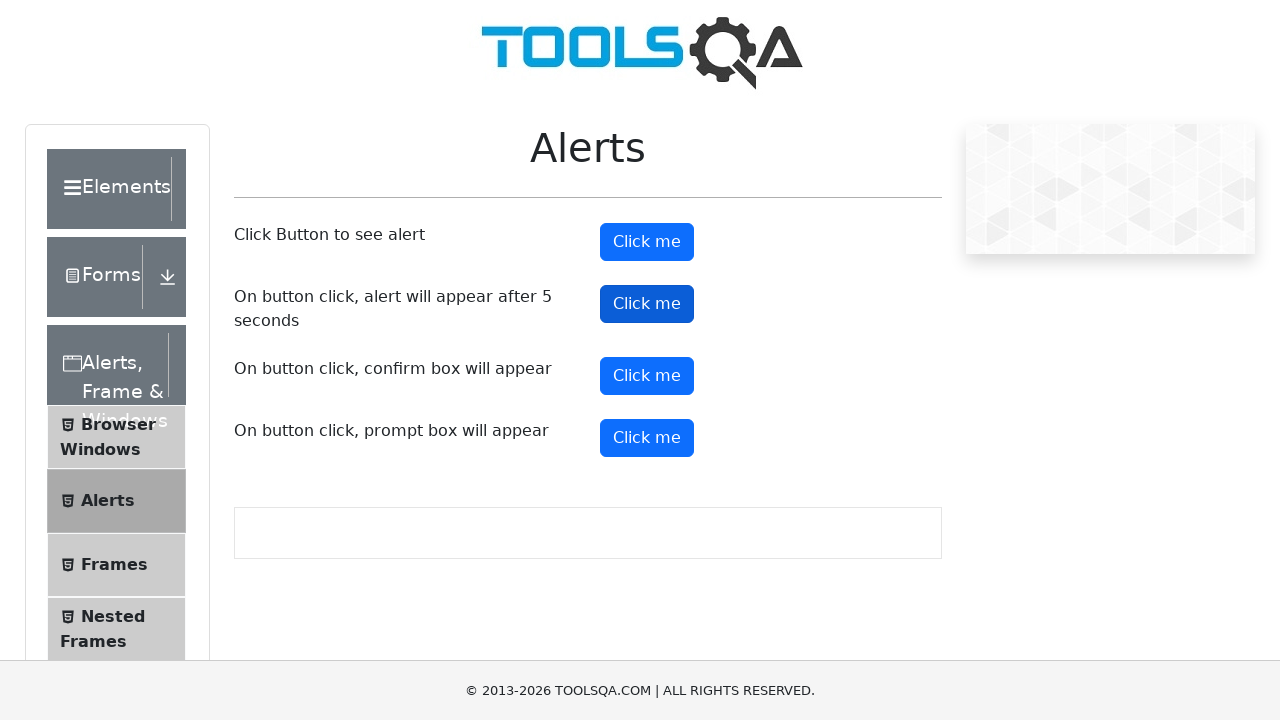

Waited 6 seconds for the timer alert to appear and be dismissed
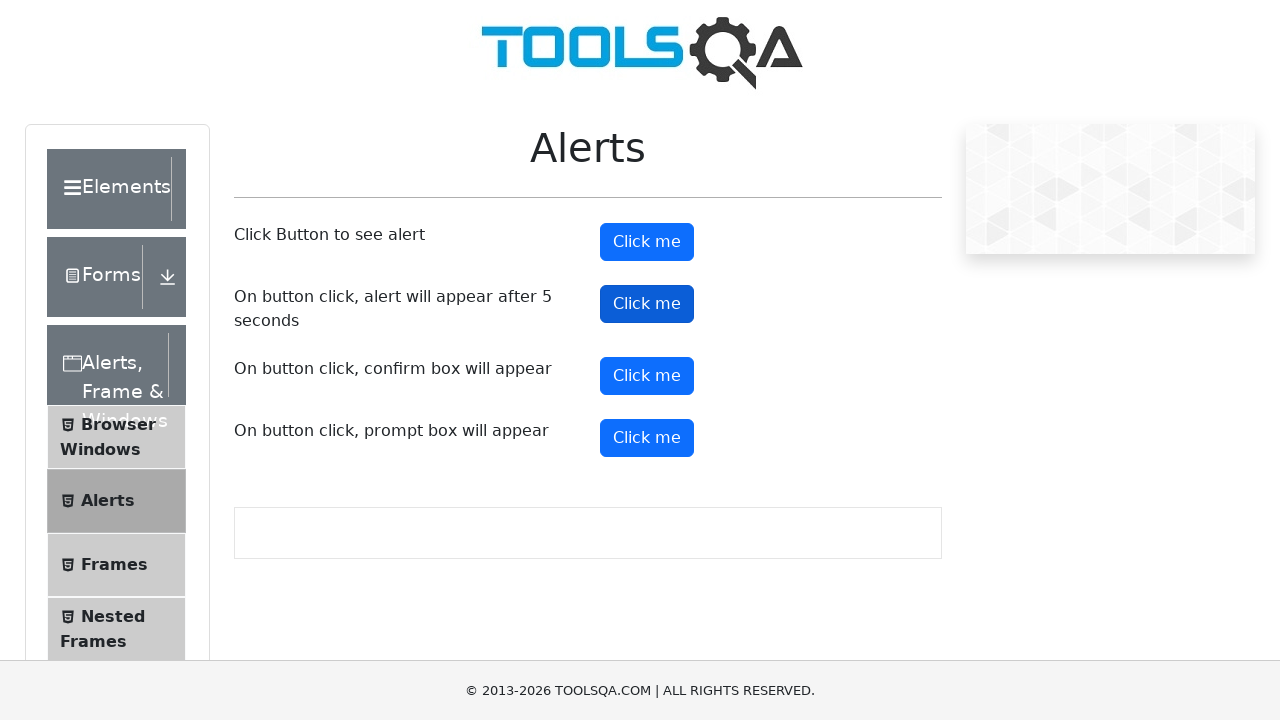

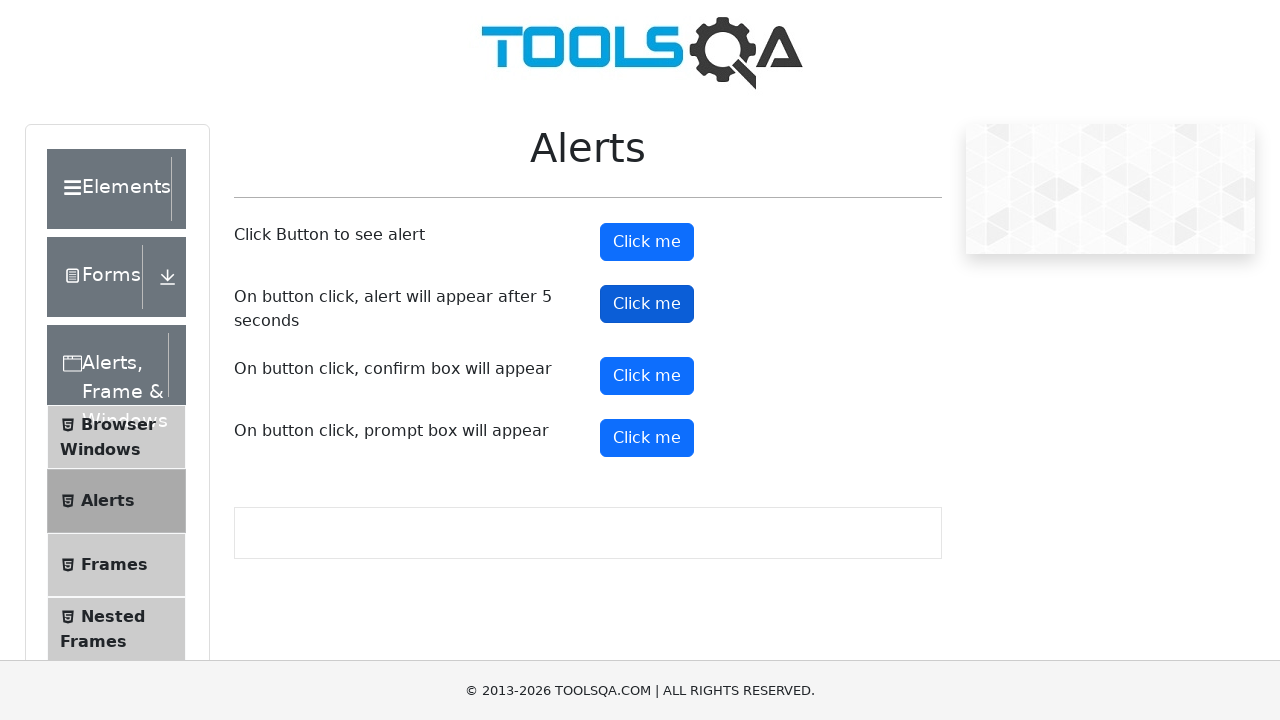